Tests iframe switching and JavaScript alert handling on W3Schools by navigating to the JS popup tutorial, opening the "Try it Yourself" editor in a new window, switching into the iframe, clicking a button to trigger an alert, and accepting it.

Starting URL: https://www.w3schools.com/js/js_popup.asp

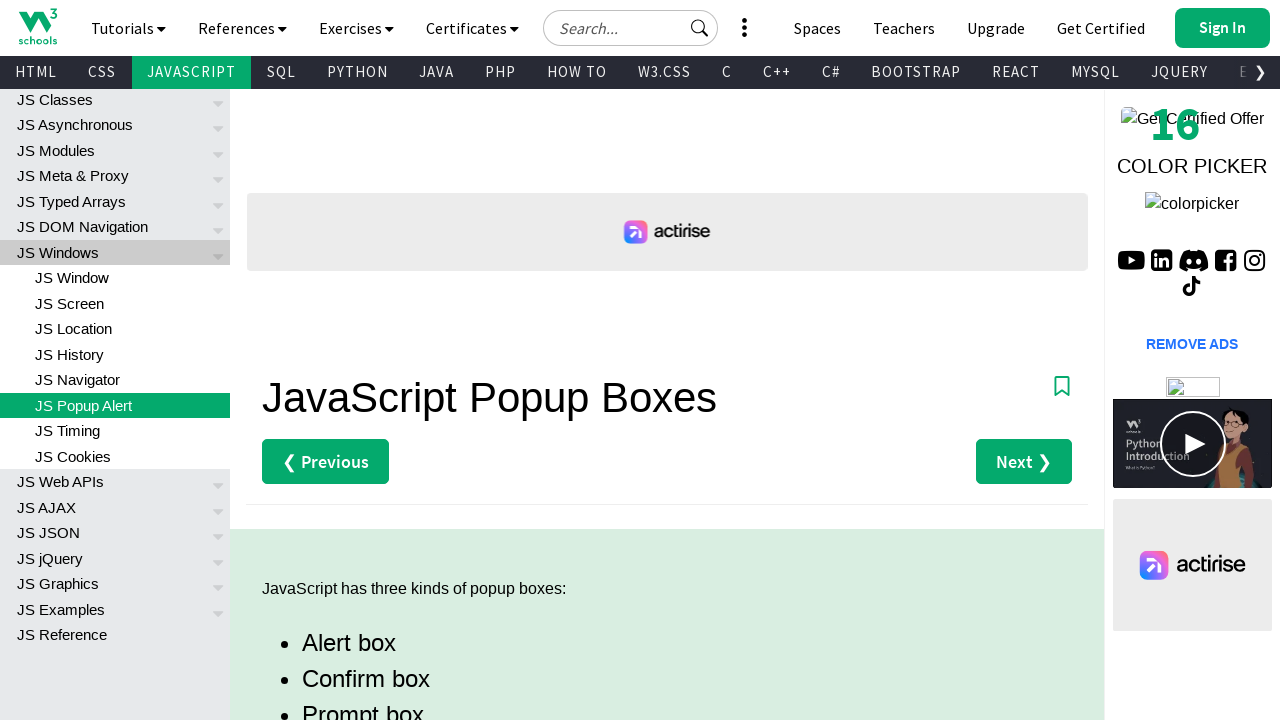

Clicked first 'Try it Yourself' link on JS popup tutorial page at (334, 360) on (//a[text()='Try it Yourself »'])[1]
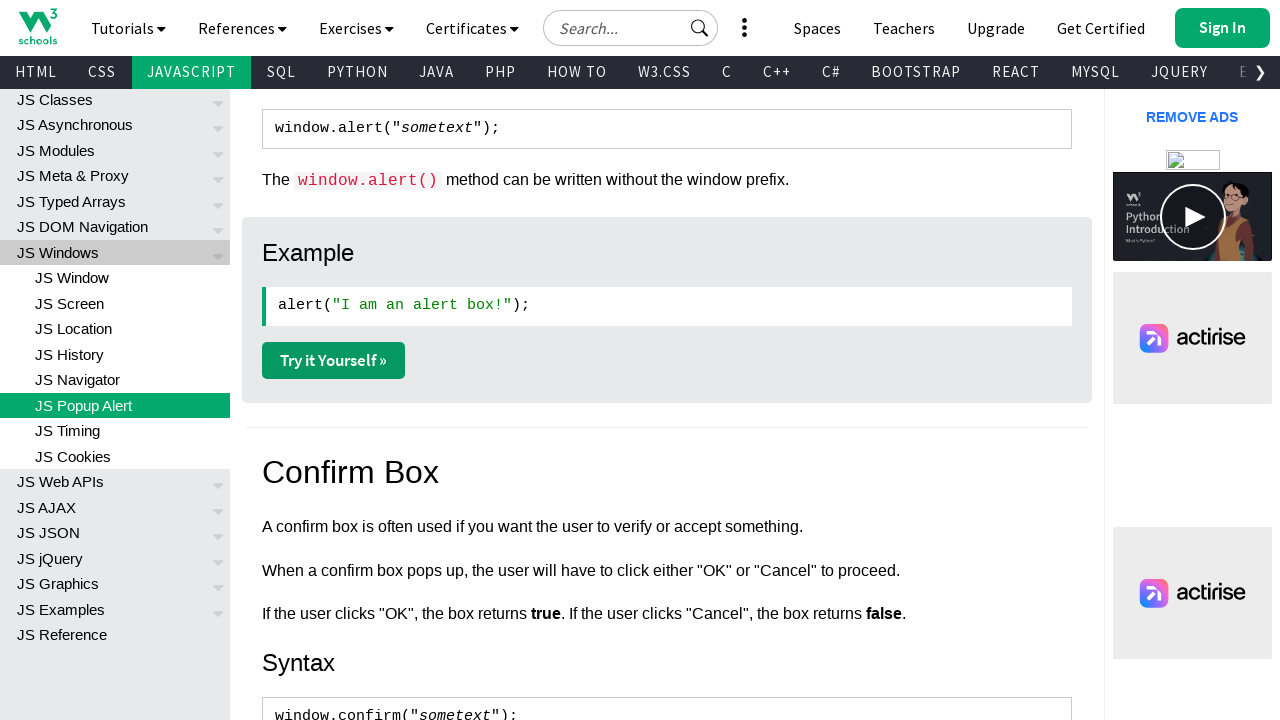

Clicked 'Try it Yourself' link to open new page at (334, 360) on (//a[text()='Try it Yourself »'])[1]
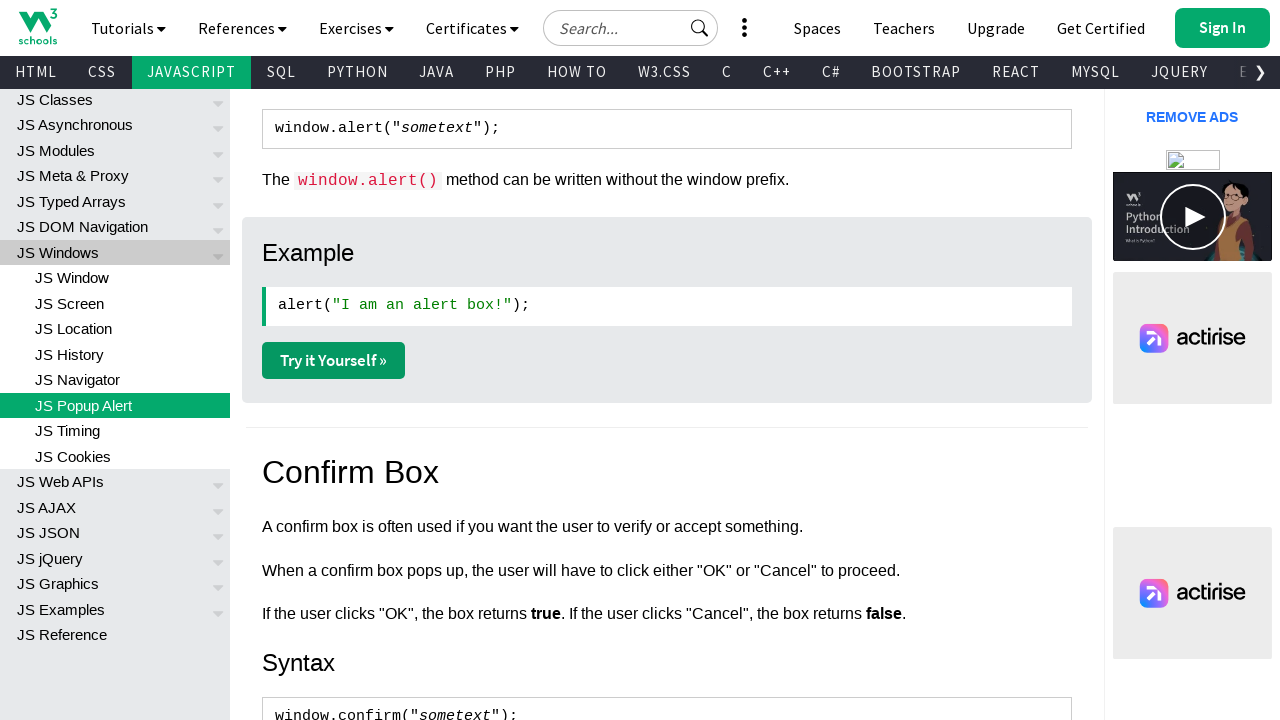

New page opened and loaded successfully
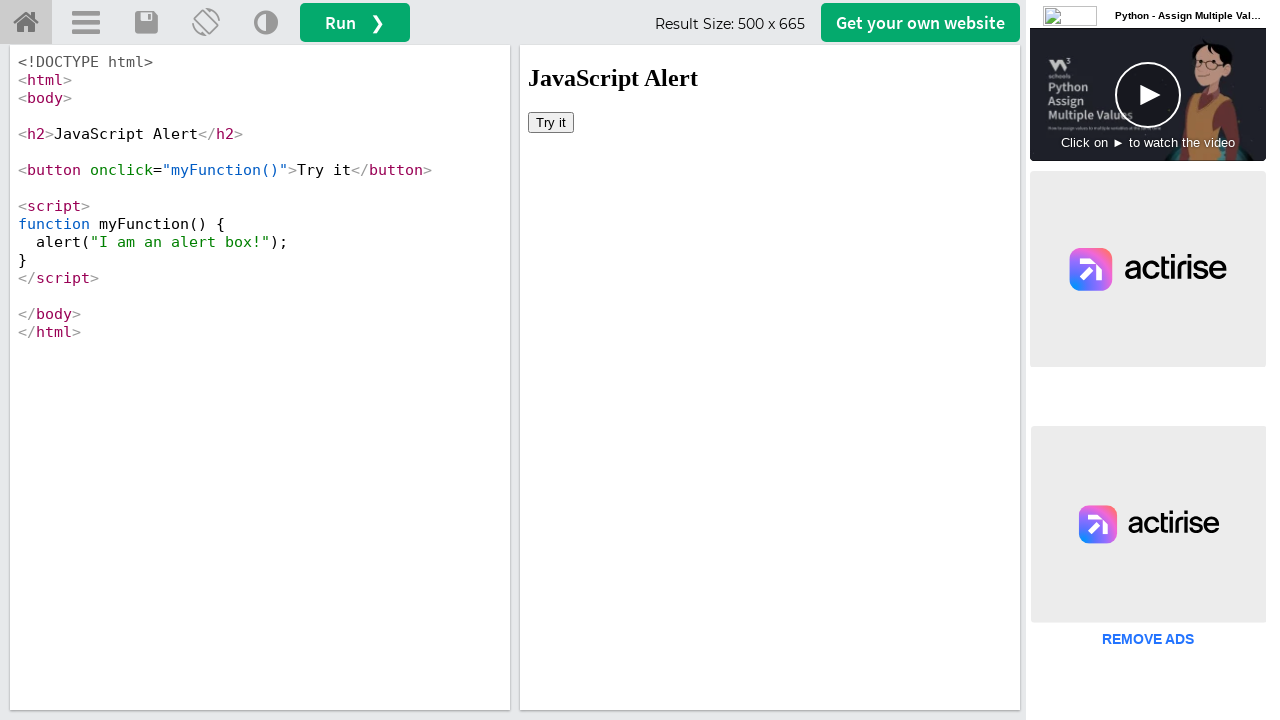

Located iframe with id 'iframeResult'
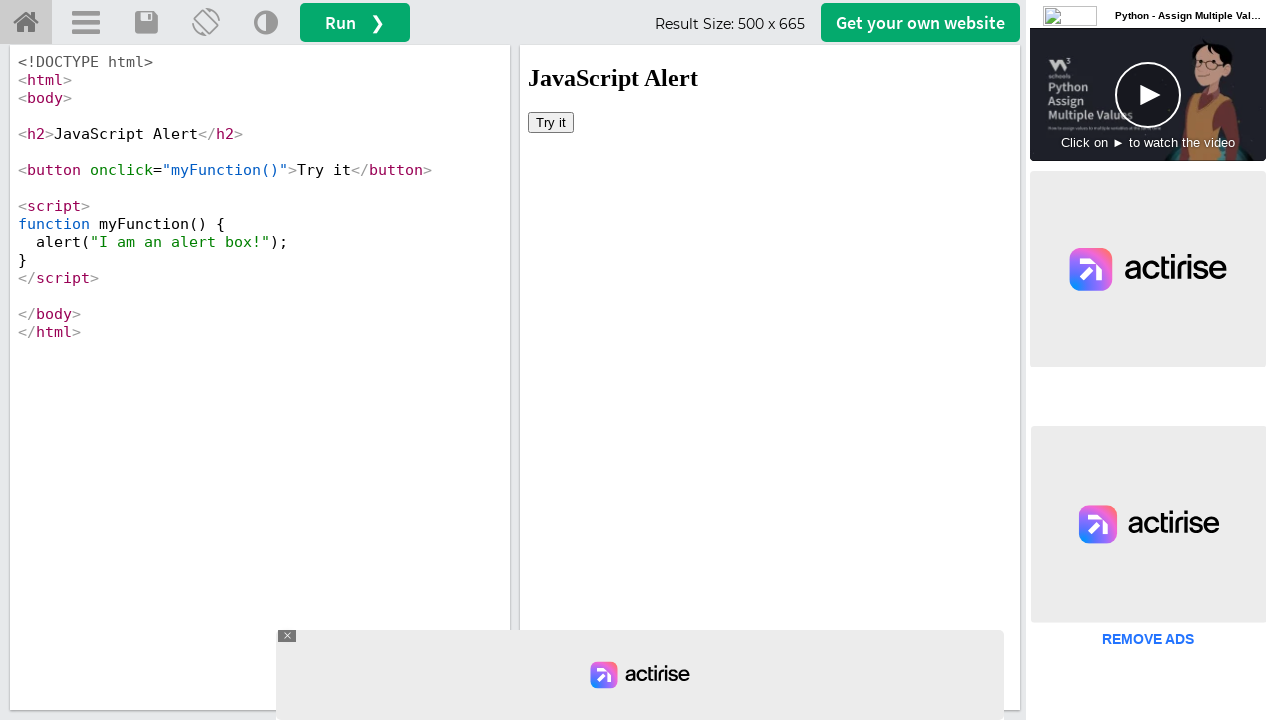

Clicked 'Try it' button inside iframe at (551, 122) on #iframeResult >> internal:control=enter-frame >> button:text('Try it')
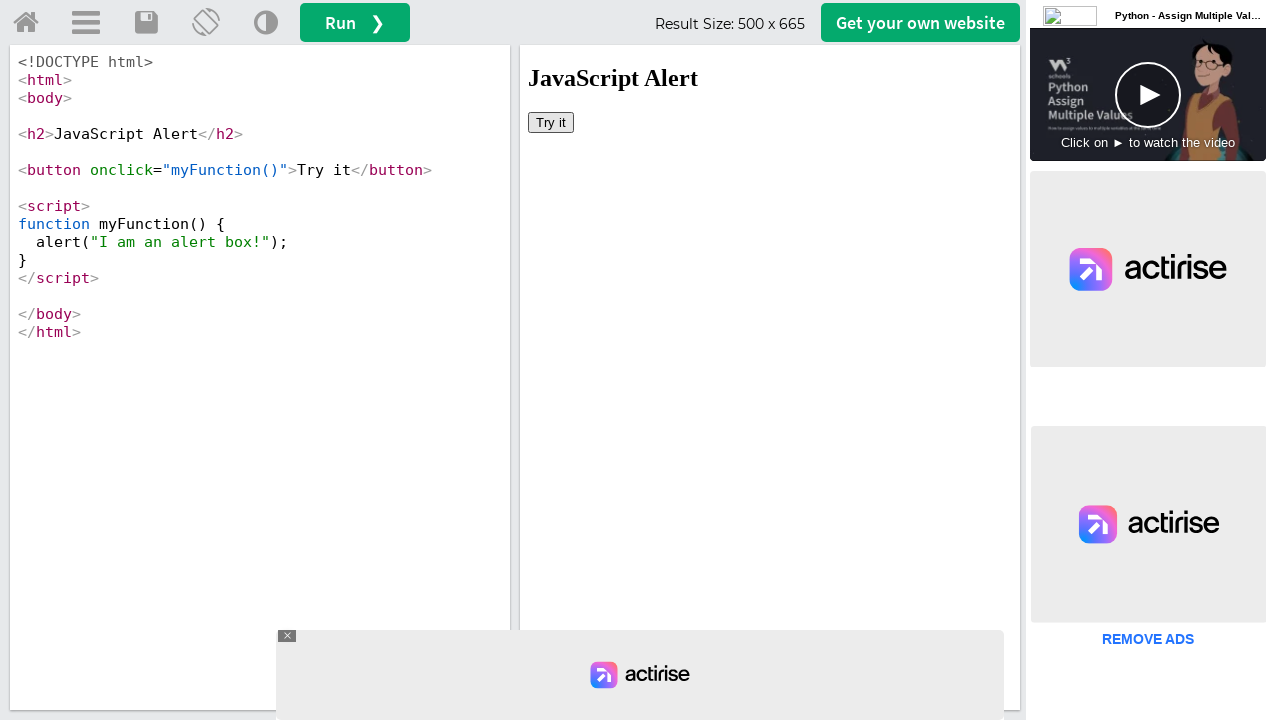

Set up dialog handler to accept alerts
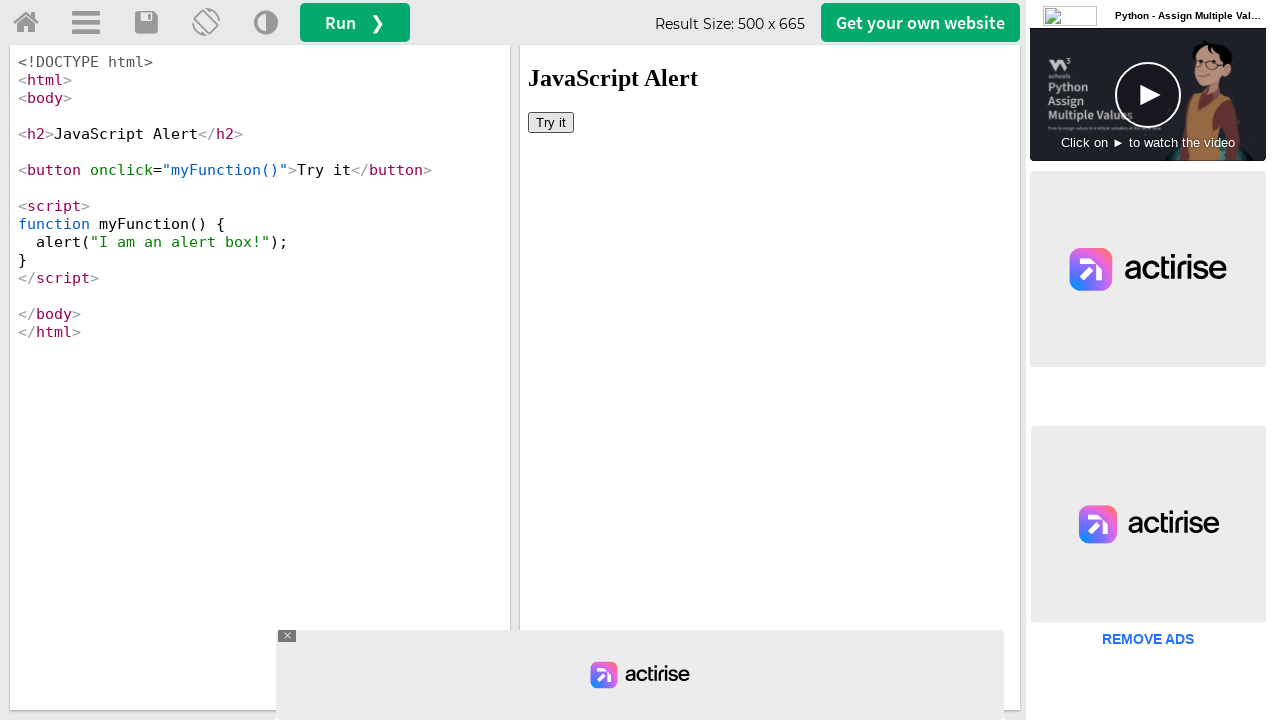

Clicked 'Try it' button again to trigger alert at (551, 122) on #iframeResult >> internal:control=enter-frame >> button:text('Try it')
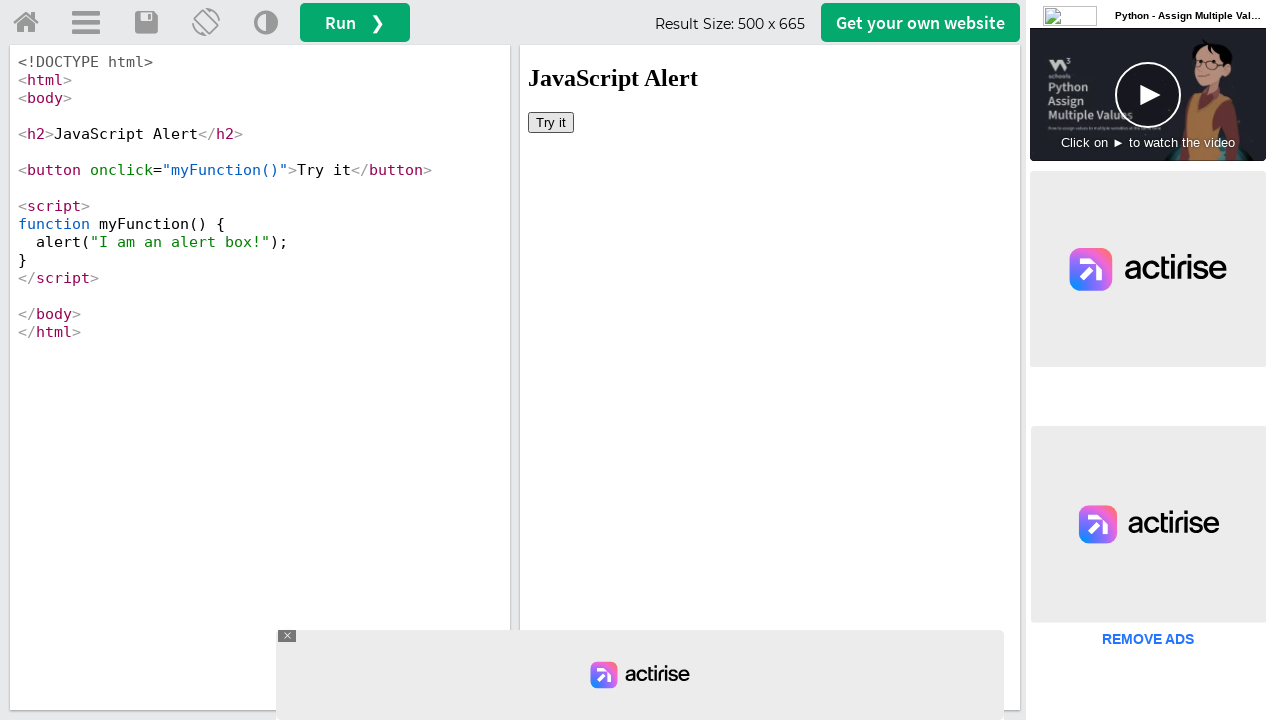

Waited 1 second for alert interaction to complete
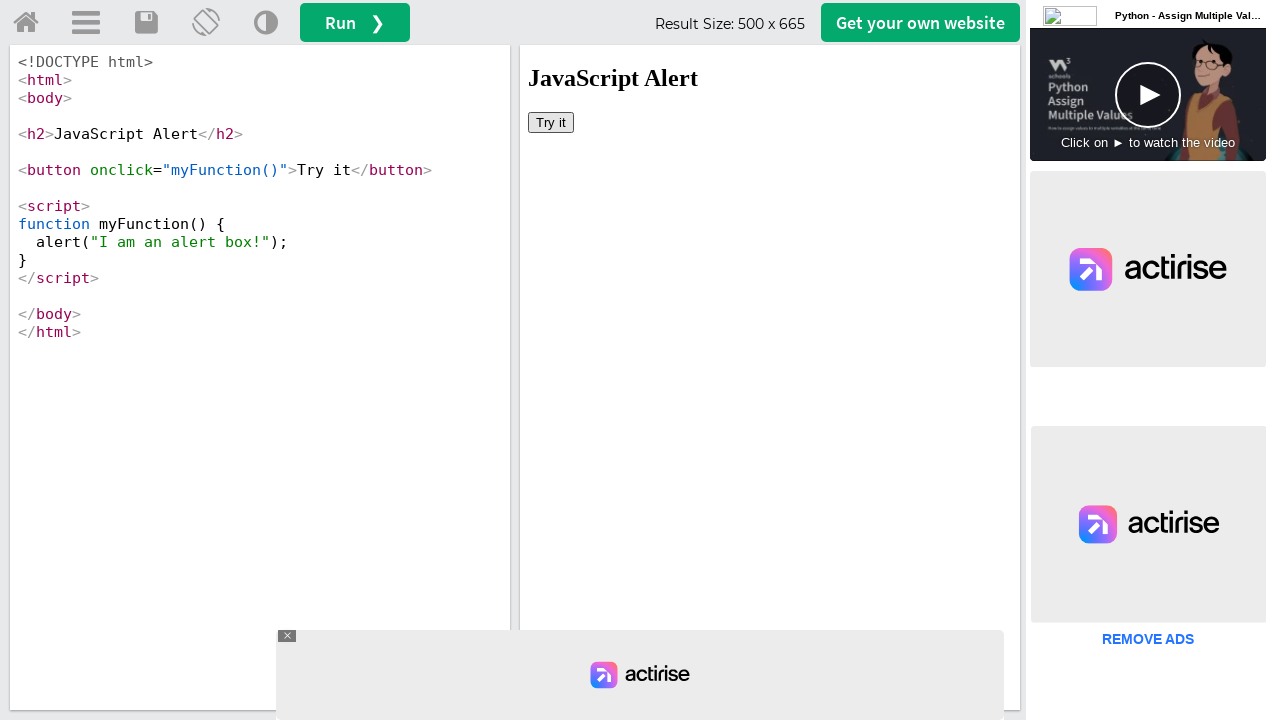

Clicked 'Get your own website' button outside iframe at (920, 22) on #getwebsitebtn
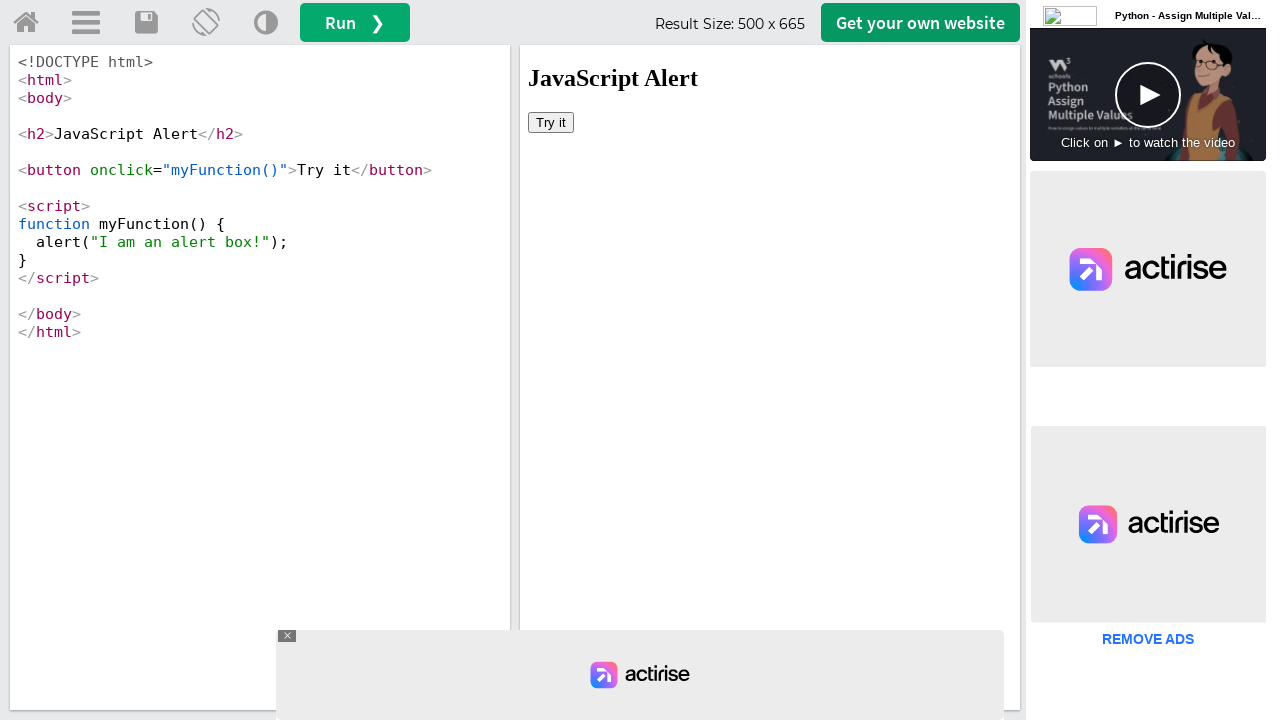

Waited 1 second before next action
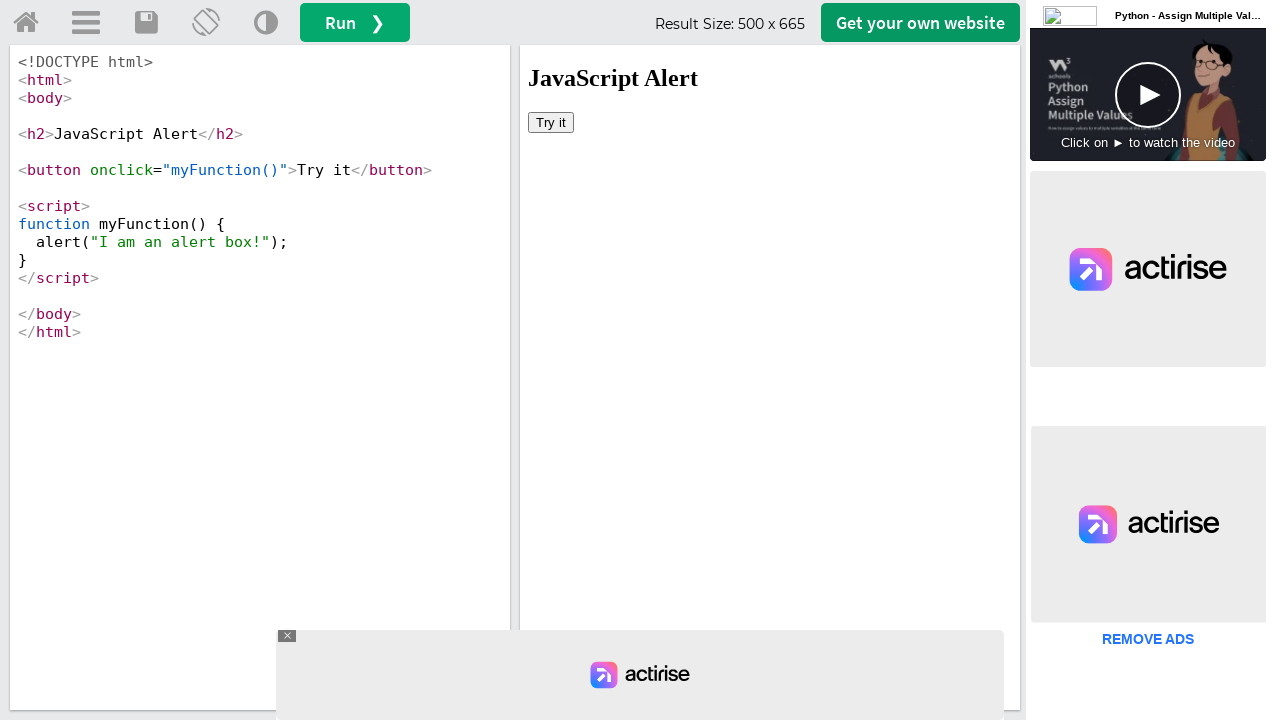

Clicked 'Try it' button inside iframe again at (551, 122) on #iframeResult >> internal:control=enter-frame >> button:text('Try it')
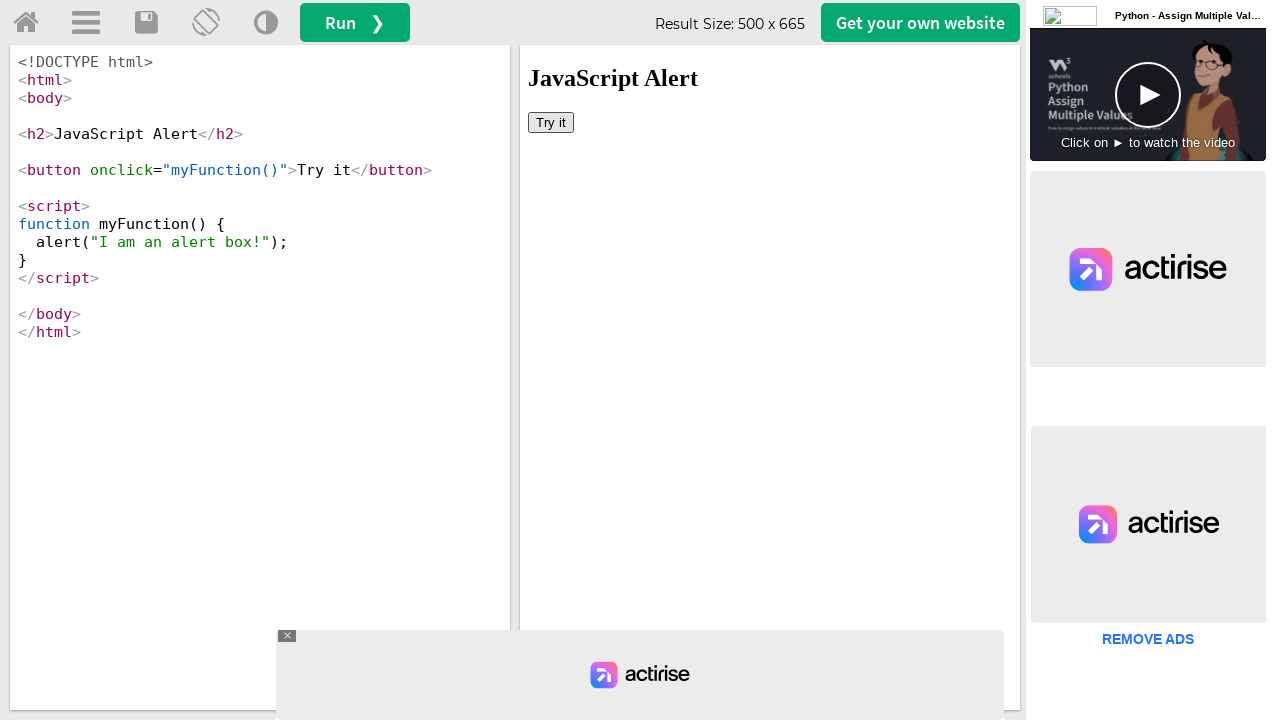

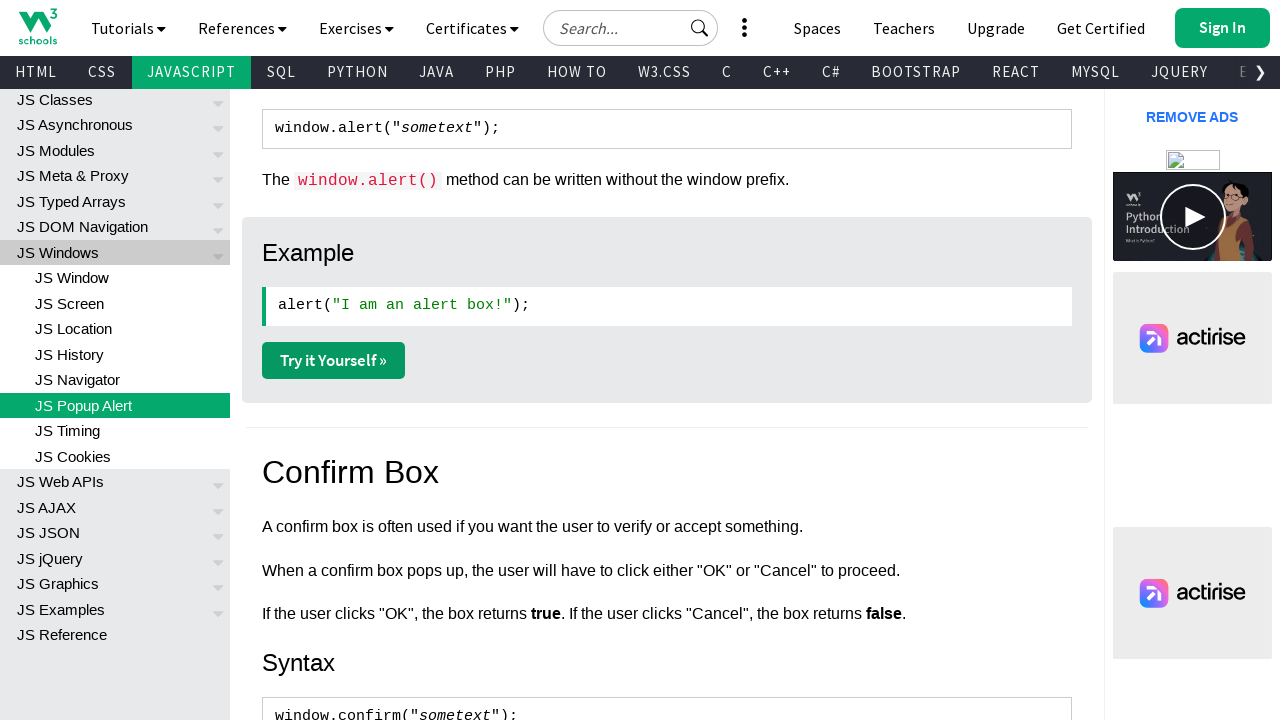